Tests a slow calculator web application by performing an addition operation (1 + 3) and waiting for the result (4) to appear on the screen

Starting URL: https://bonigarcia.dev/selenium-webdriver-java/slow-calculator.html

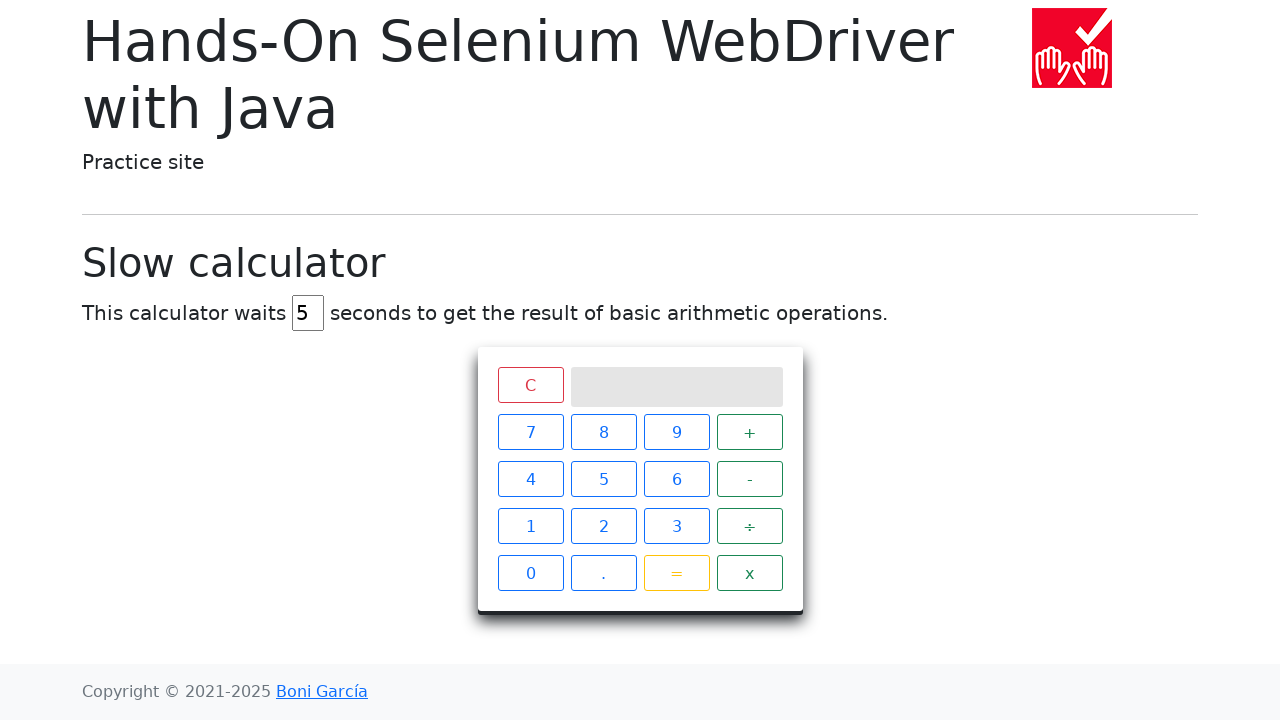

Clicked button '1' on the calculator at (530, 526) on xpath=//span[text()='1']
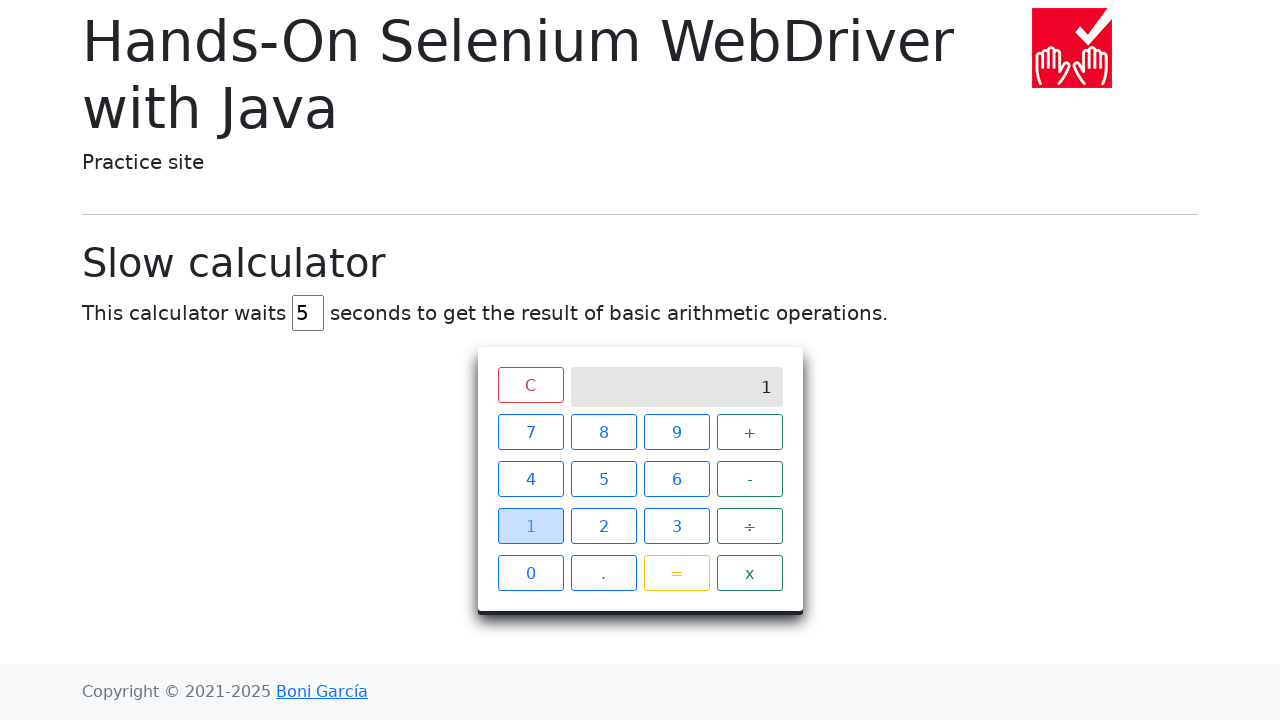

Clicked button '+' on the calculator at (750, 432) on xpath=//span[text()='+']
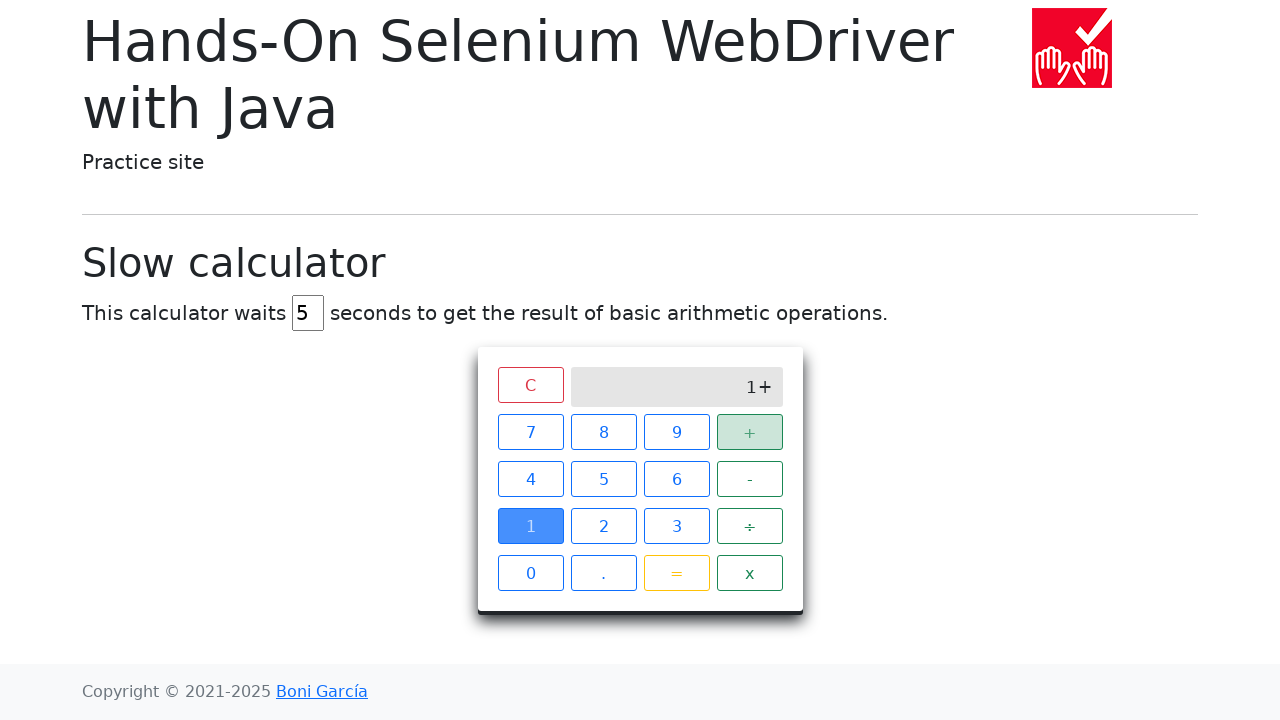

Clicked button '3' on the calculator at (676, 526) on xpath=//span[text()='3']
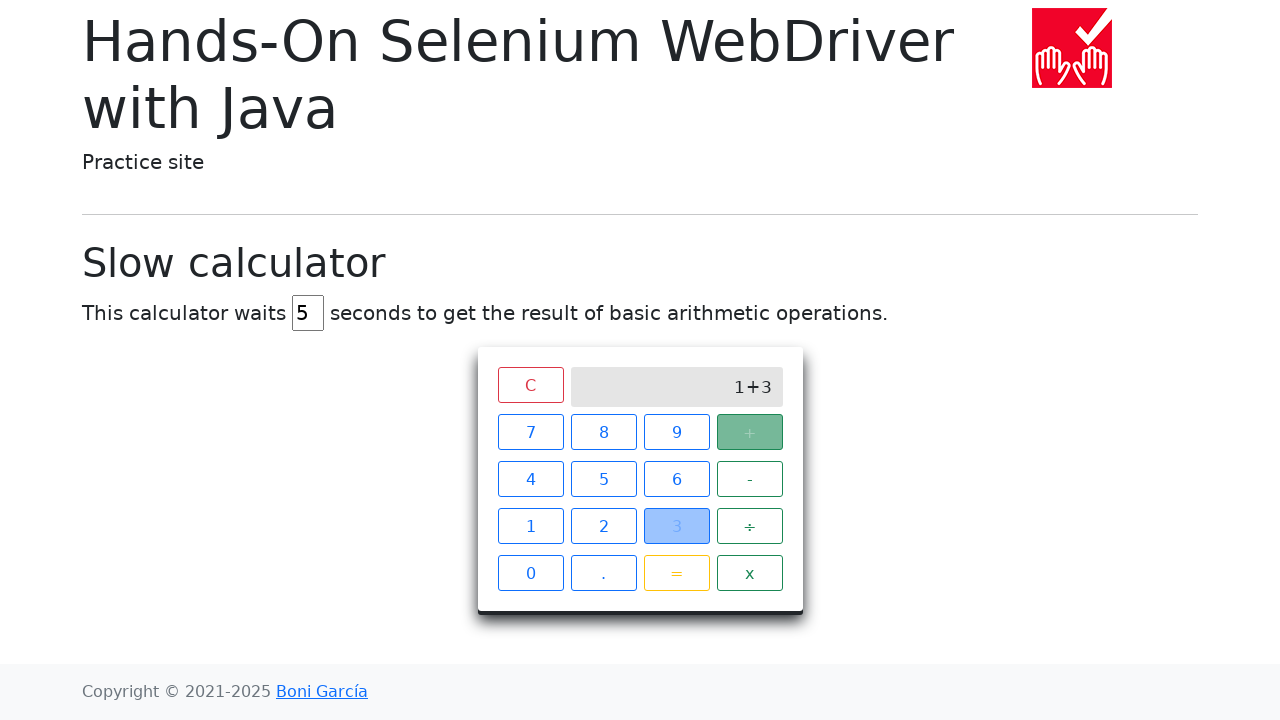

Clicked button '=' to execute the calculation at (676, 573) on xpath=//span[text()='=']
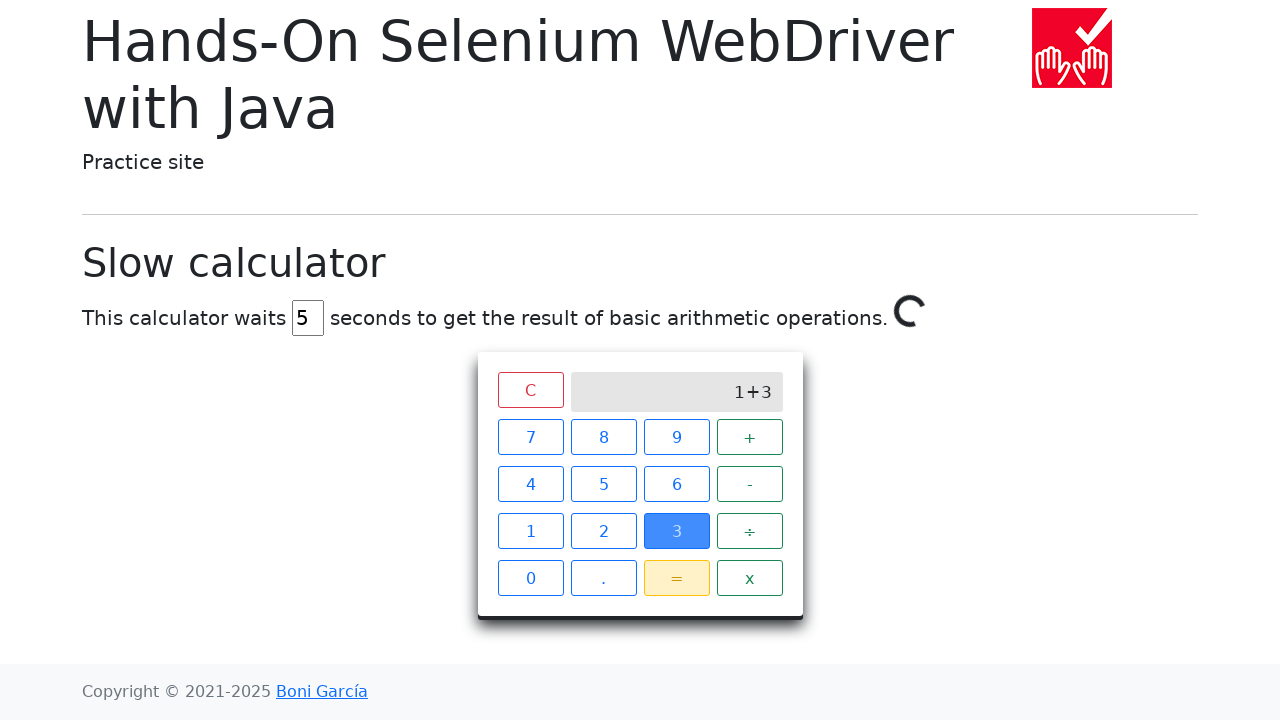

Calculator result '4' appeared on screen after slow computation
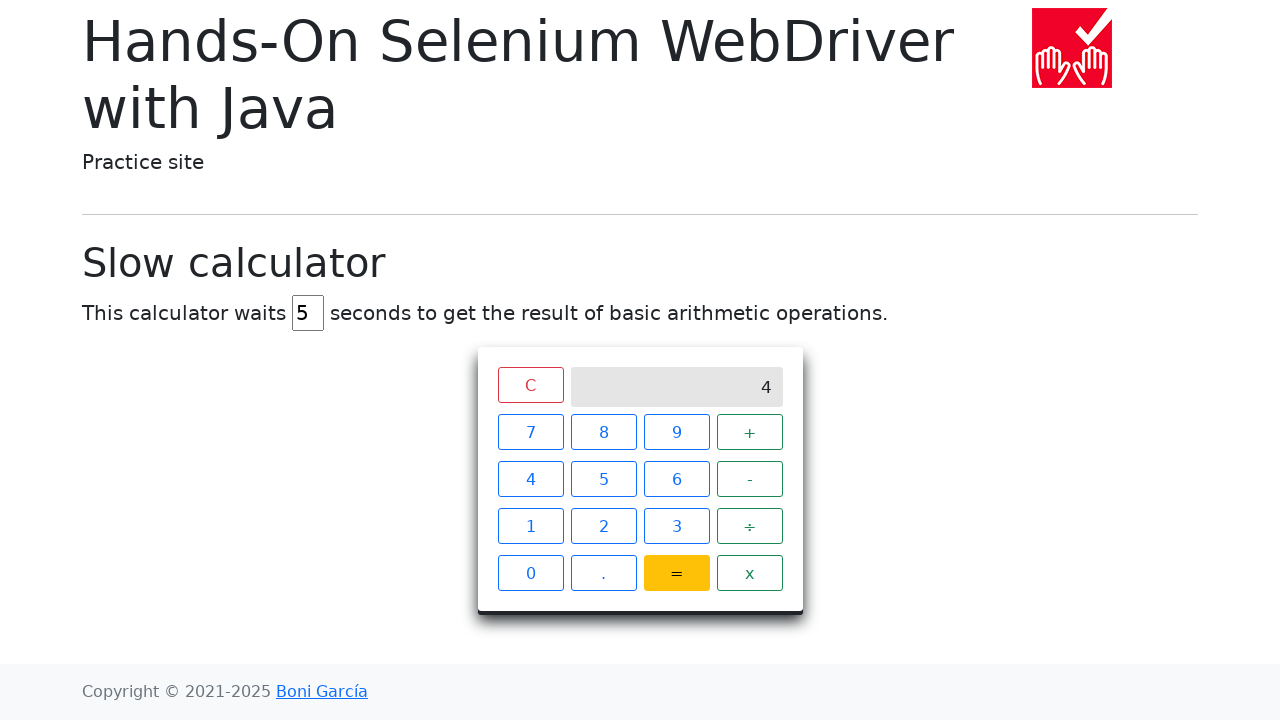

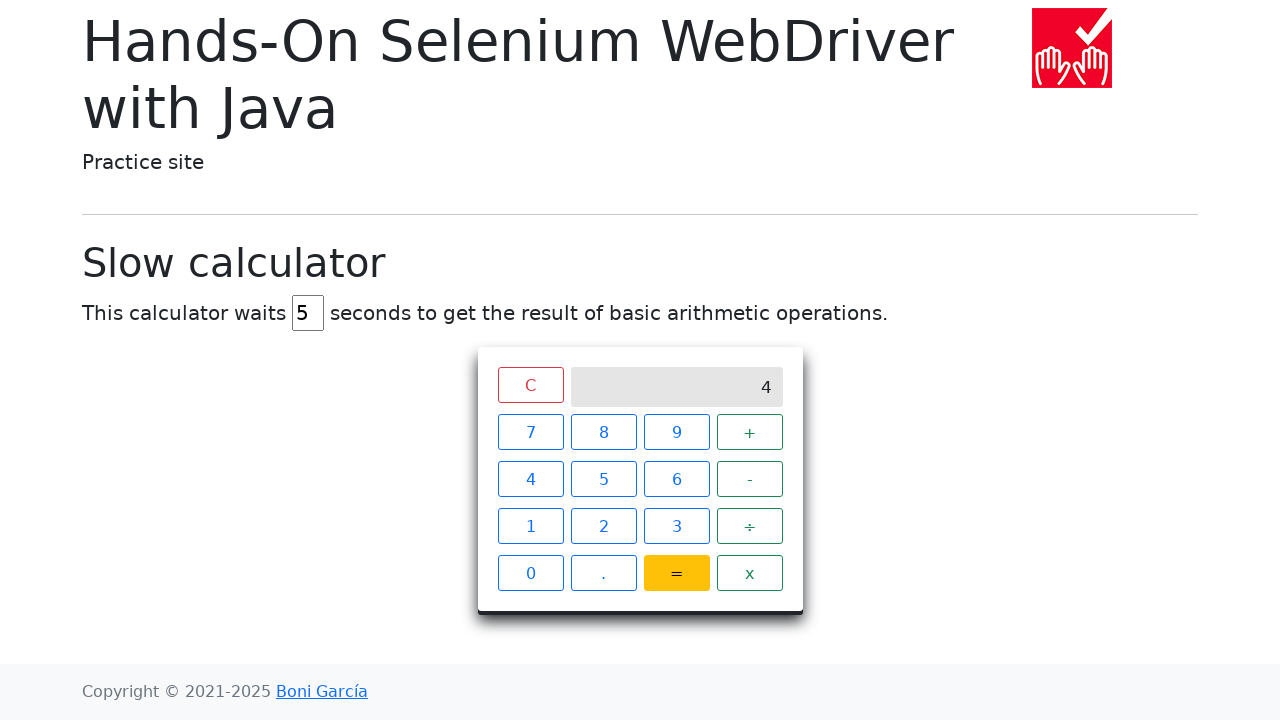